Tests hovering over the select dropdown element without throwing an exception

Starting URL: https://demoqa.com/select-menu

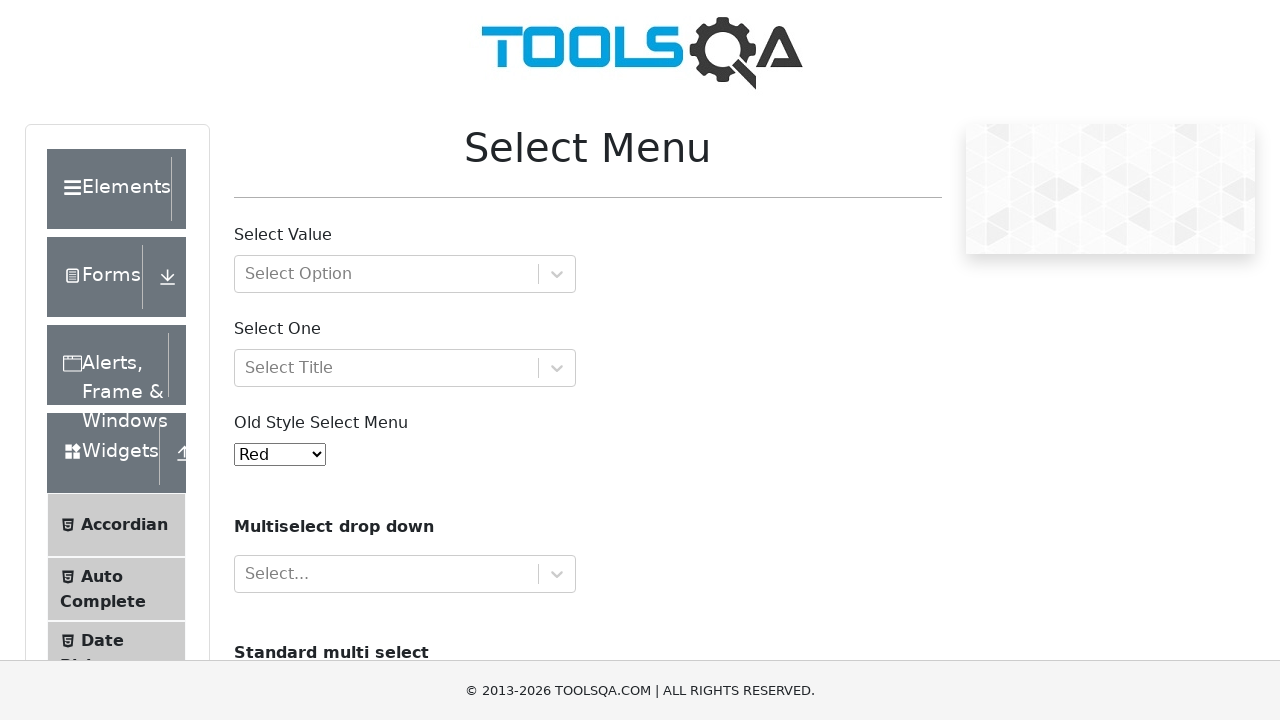

Waited for select dropdown element to be attached to DOM
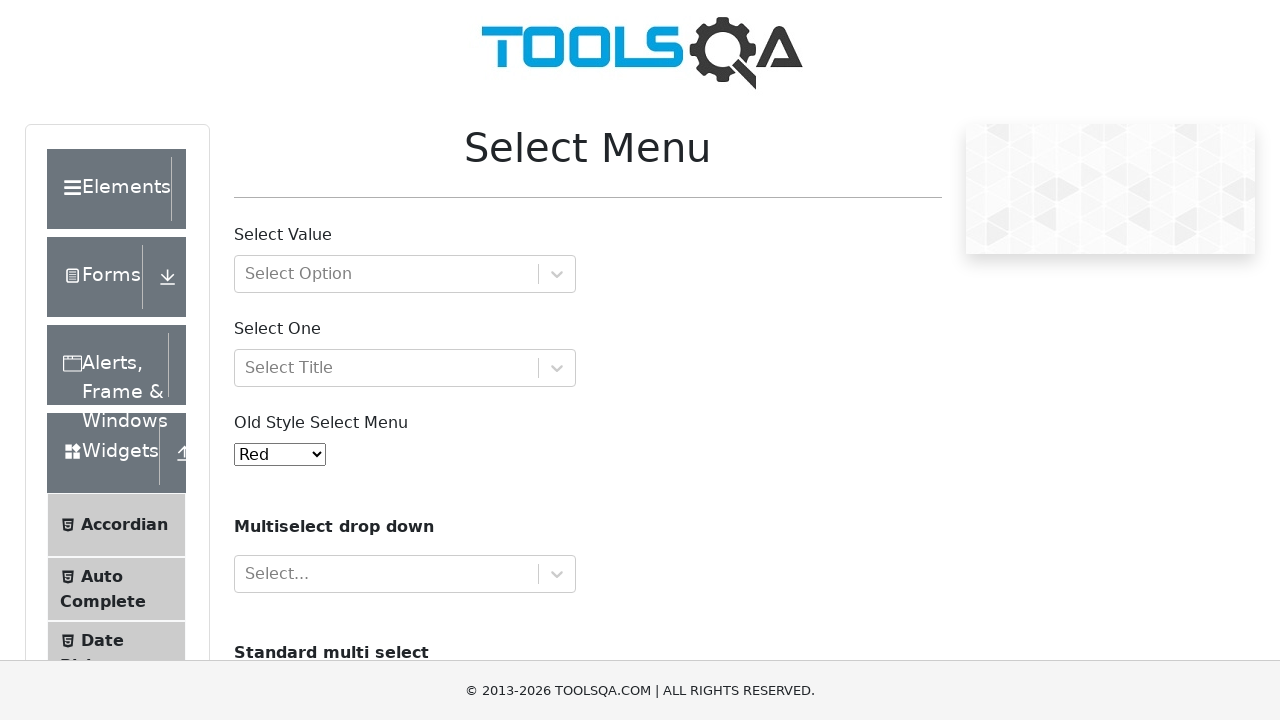

Hovered over the select dropdown element without throwing exception at (280, 454) on #oldSelectMenu
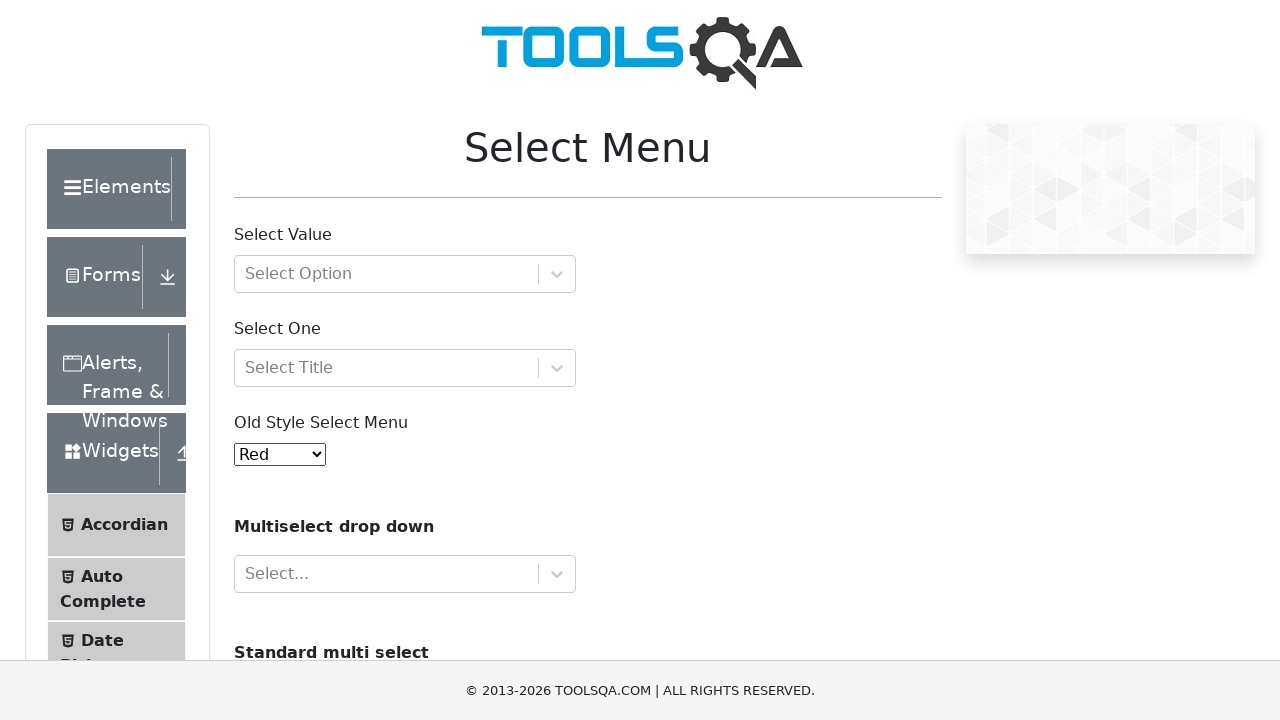

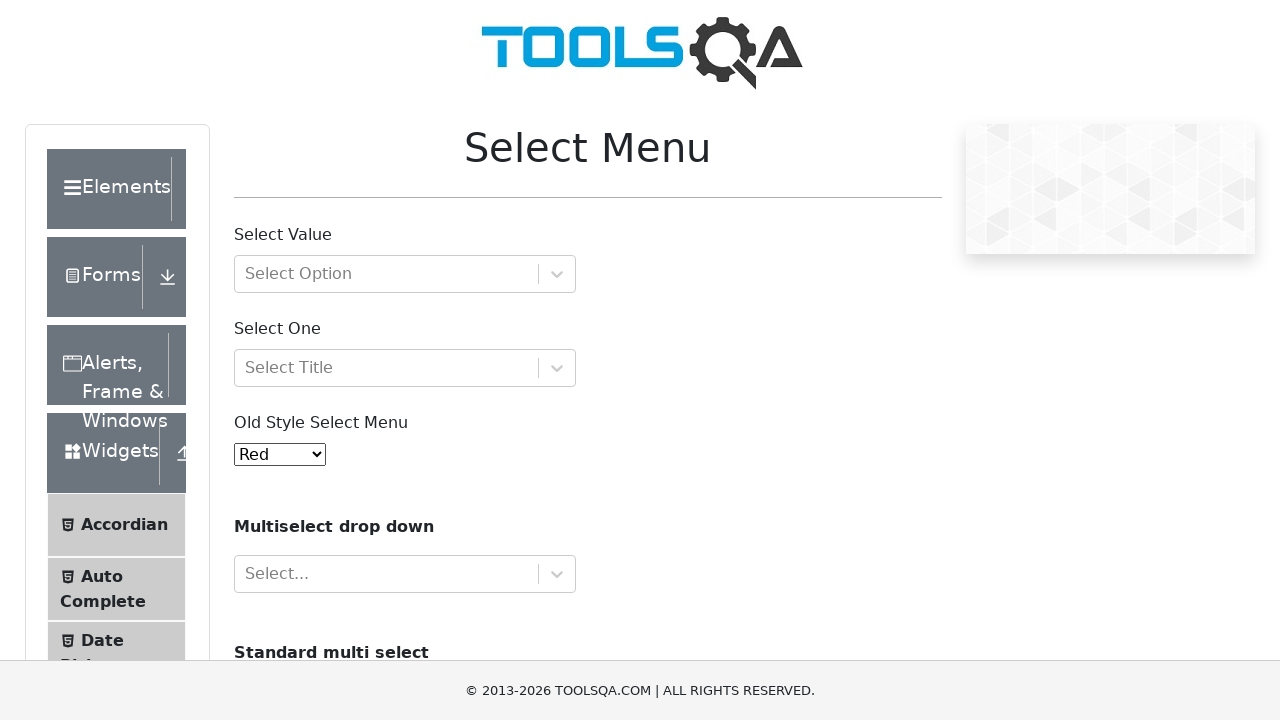